Tests the page display at different screen resolutions by resizing the viewport to various dimensions

Starting URL: https://www.flipkart.com/apple-iphone-13-blue-256-gb/p/itmd68a015aa1e39?pid=MOBG6VF566ZTUVFR&lid=LSTMOBG6VF566ZTUVFR2RQLVU&marketplace=FLIPKART&q=iPhone+13&store=tyy%2F4io&srno=s_1_8

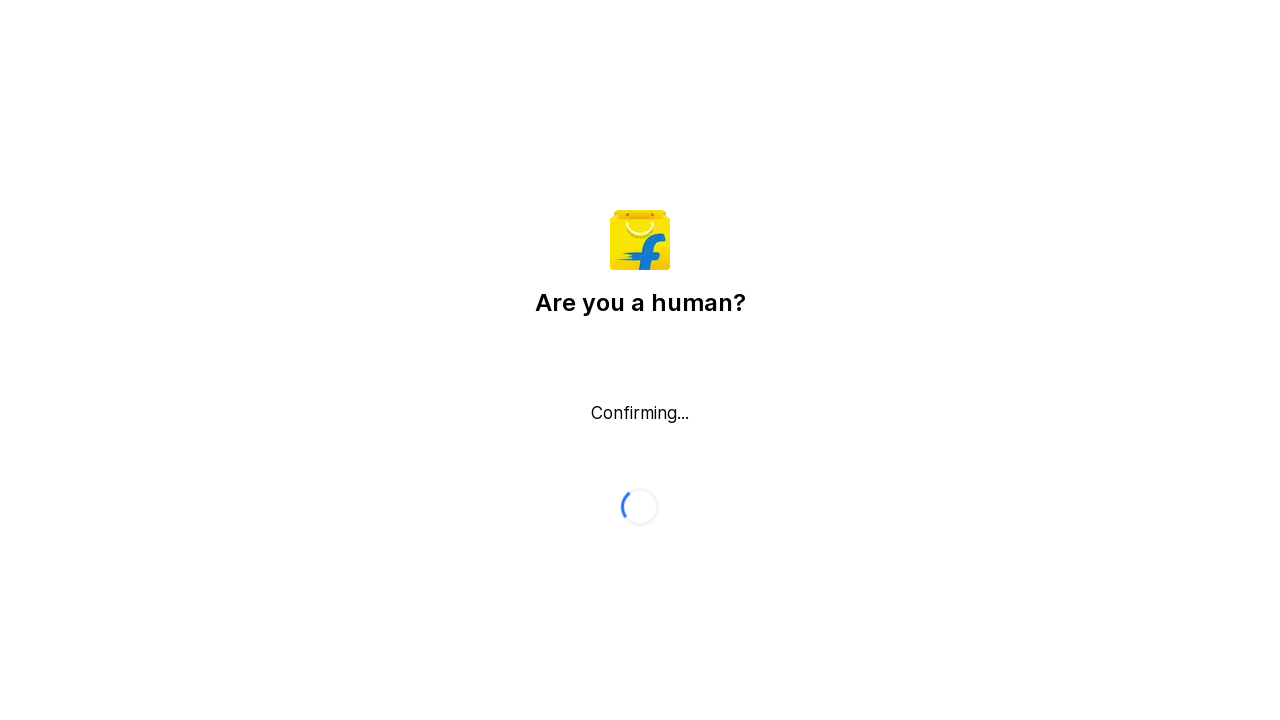

Set viewport to mobile-like resolution (720x1080)
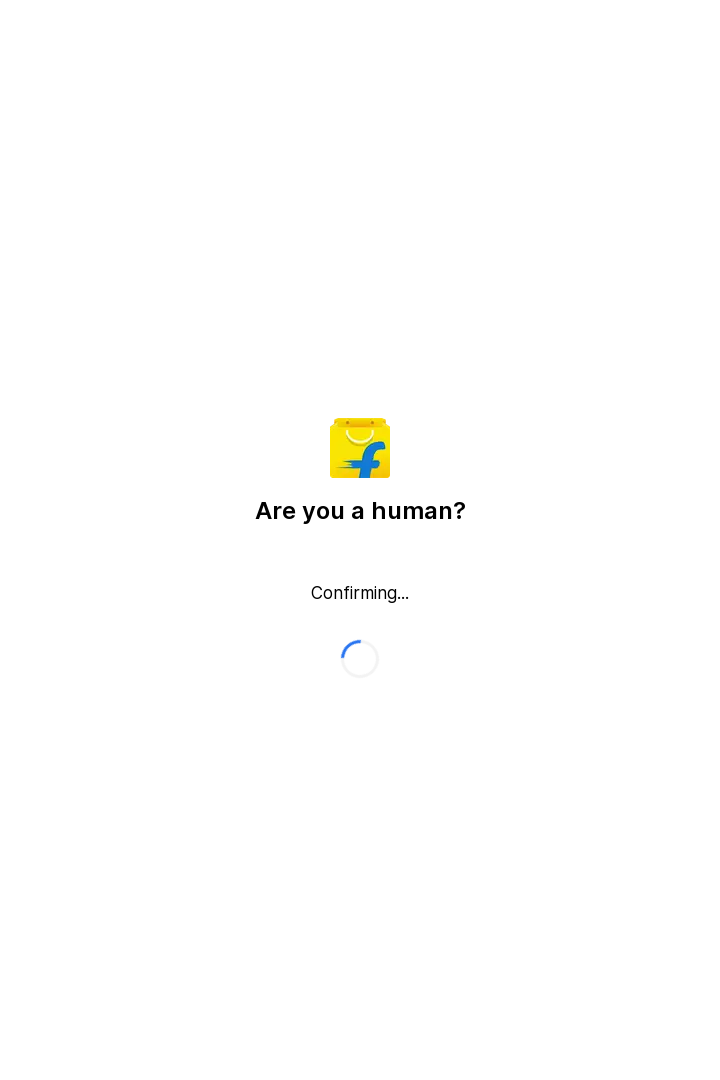

Waited 1 second for mobile viewport to render
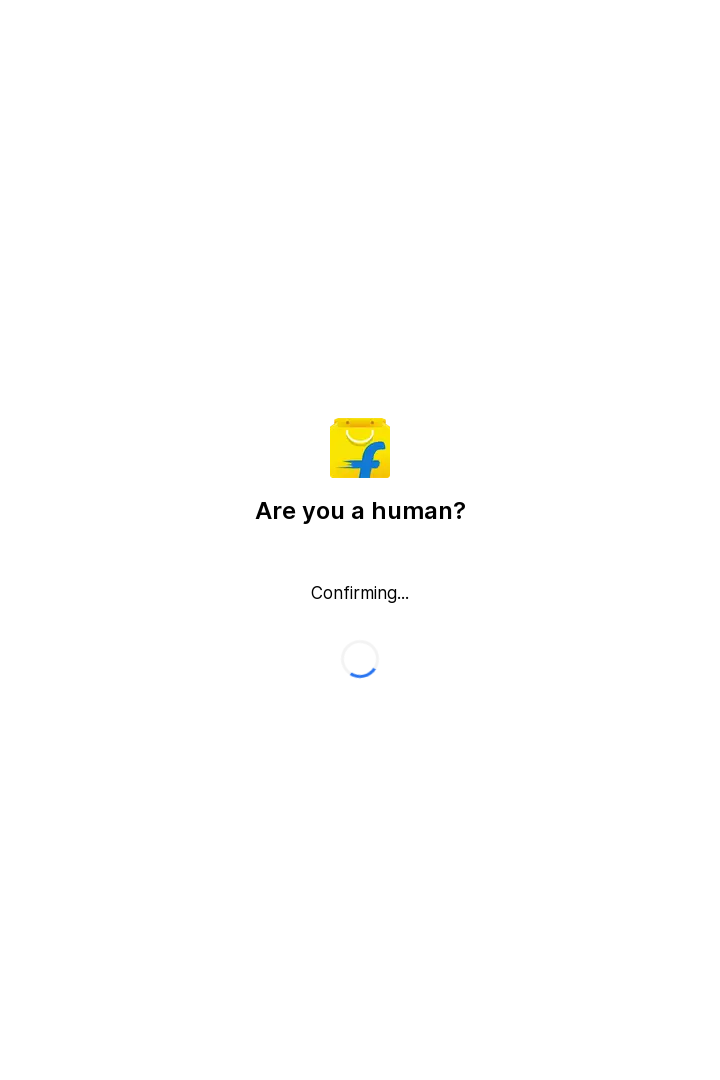

Set viewport to tablet-like resolution (1280x800)
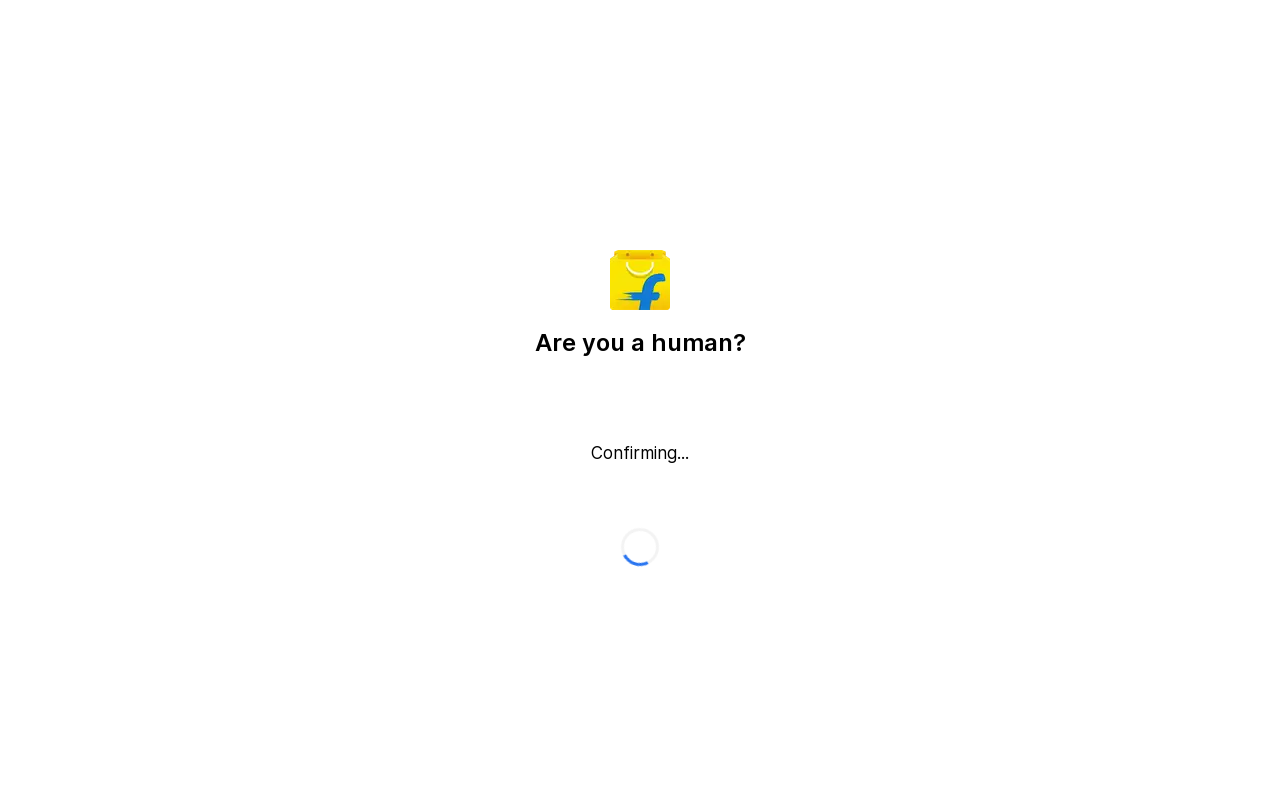

Waited 1 second for tablet viewport to render
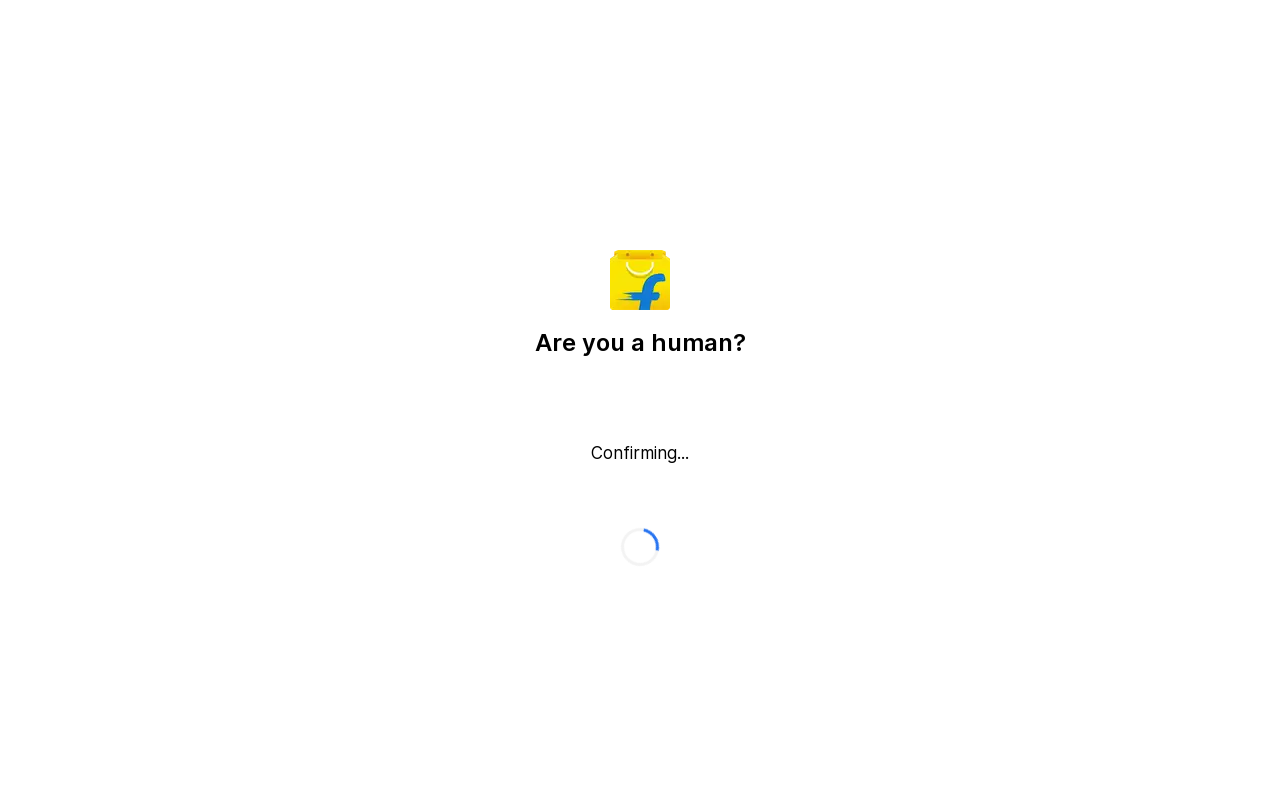

Set viewport to high-resolution display (2256x1504)
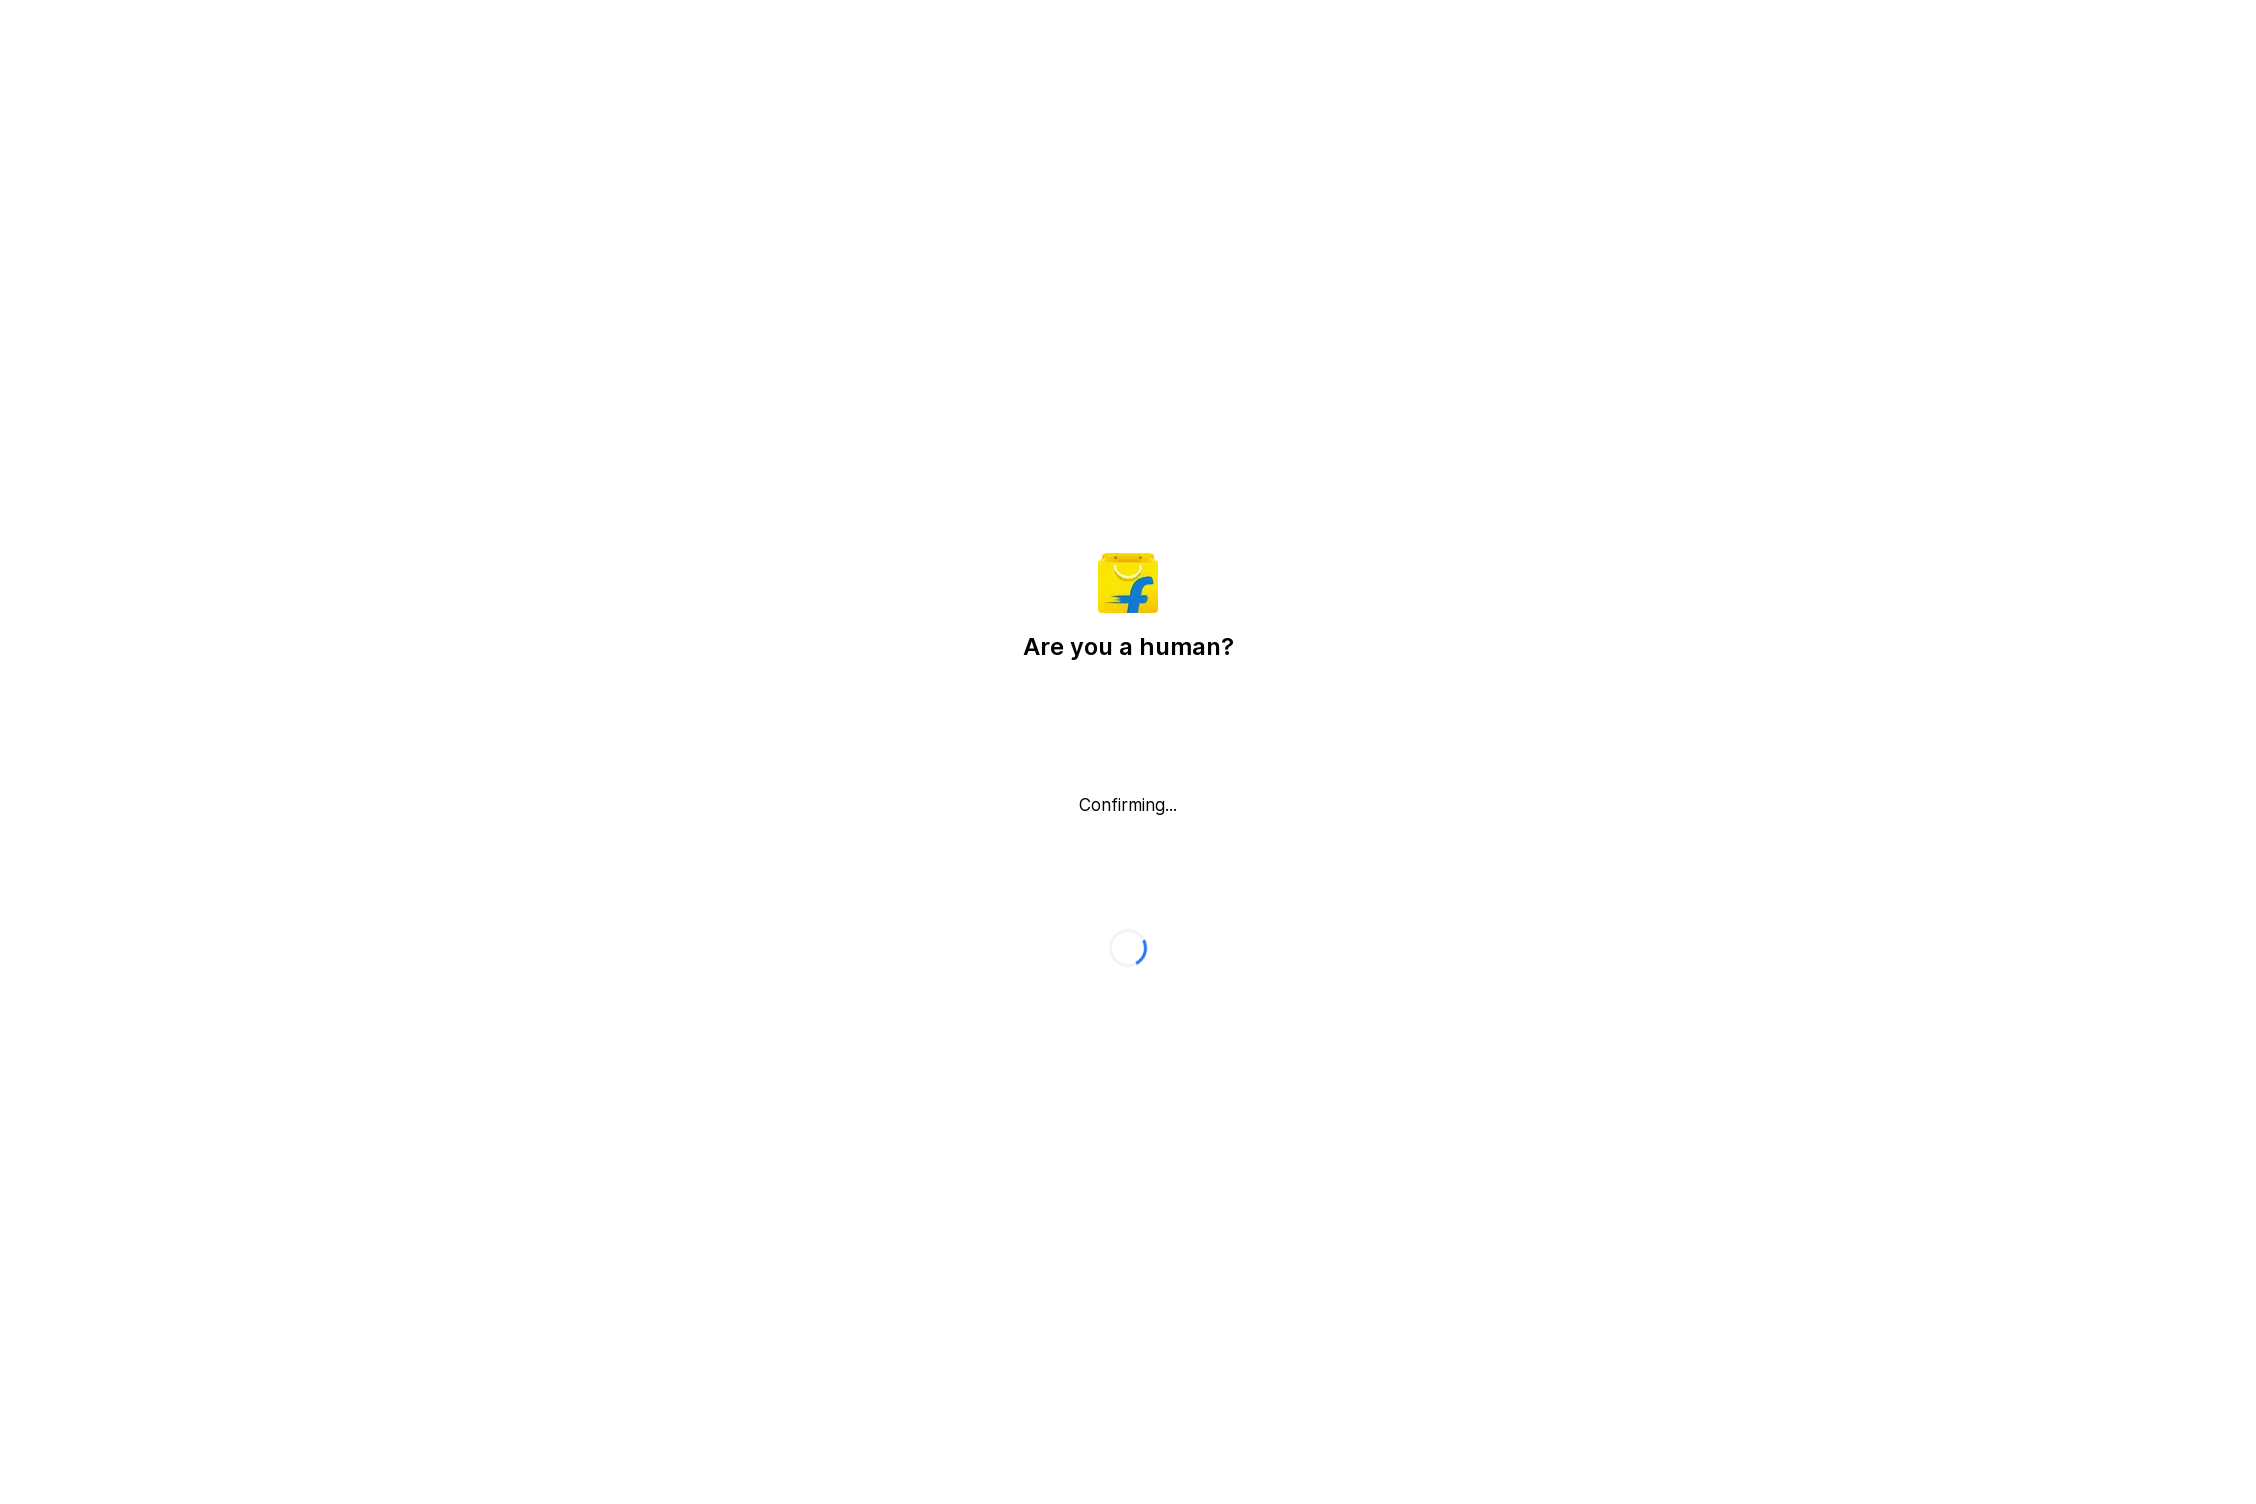

Retrieved viewport dimensions: {'width': 2256, 'height': 1504}
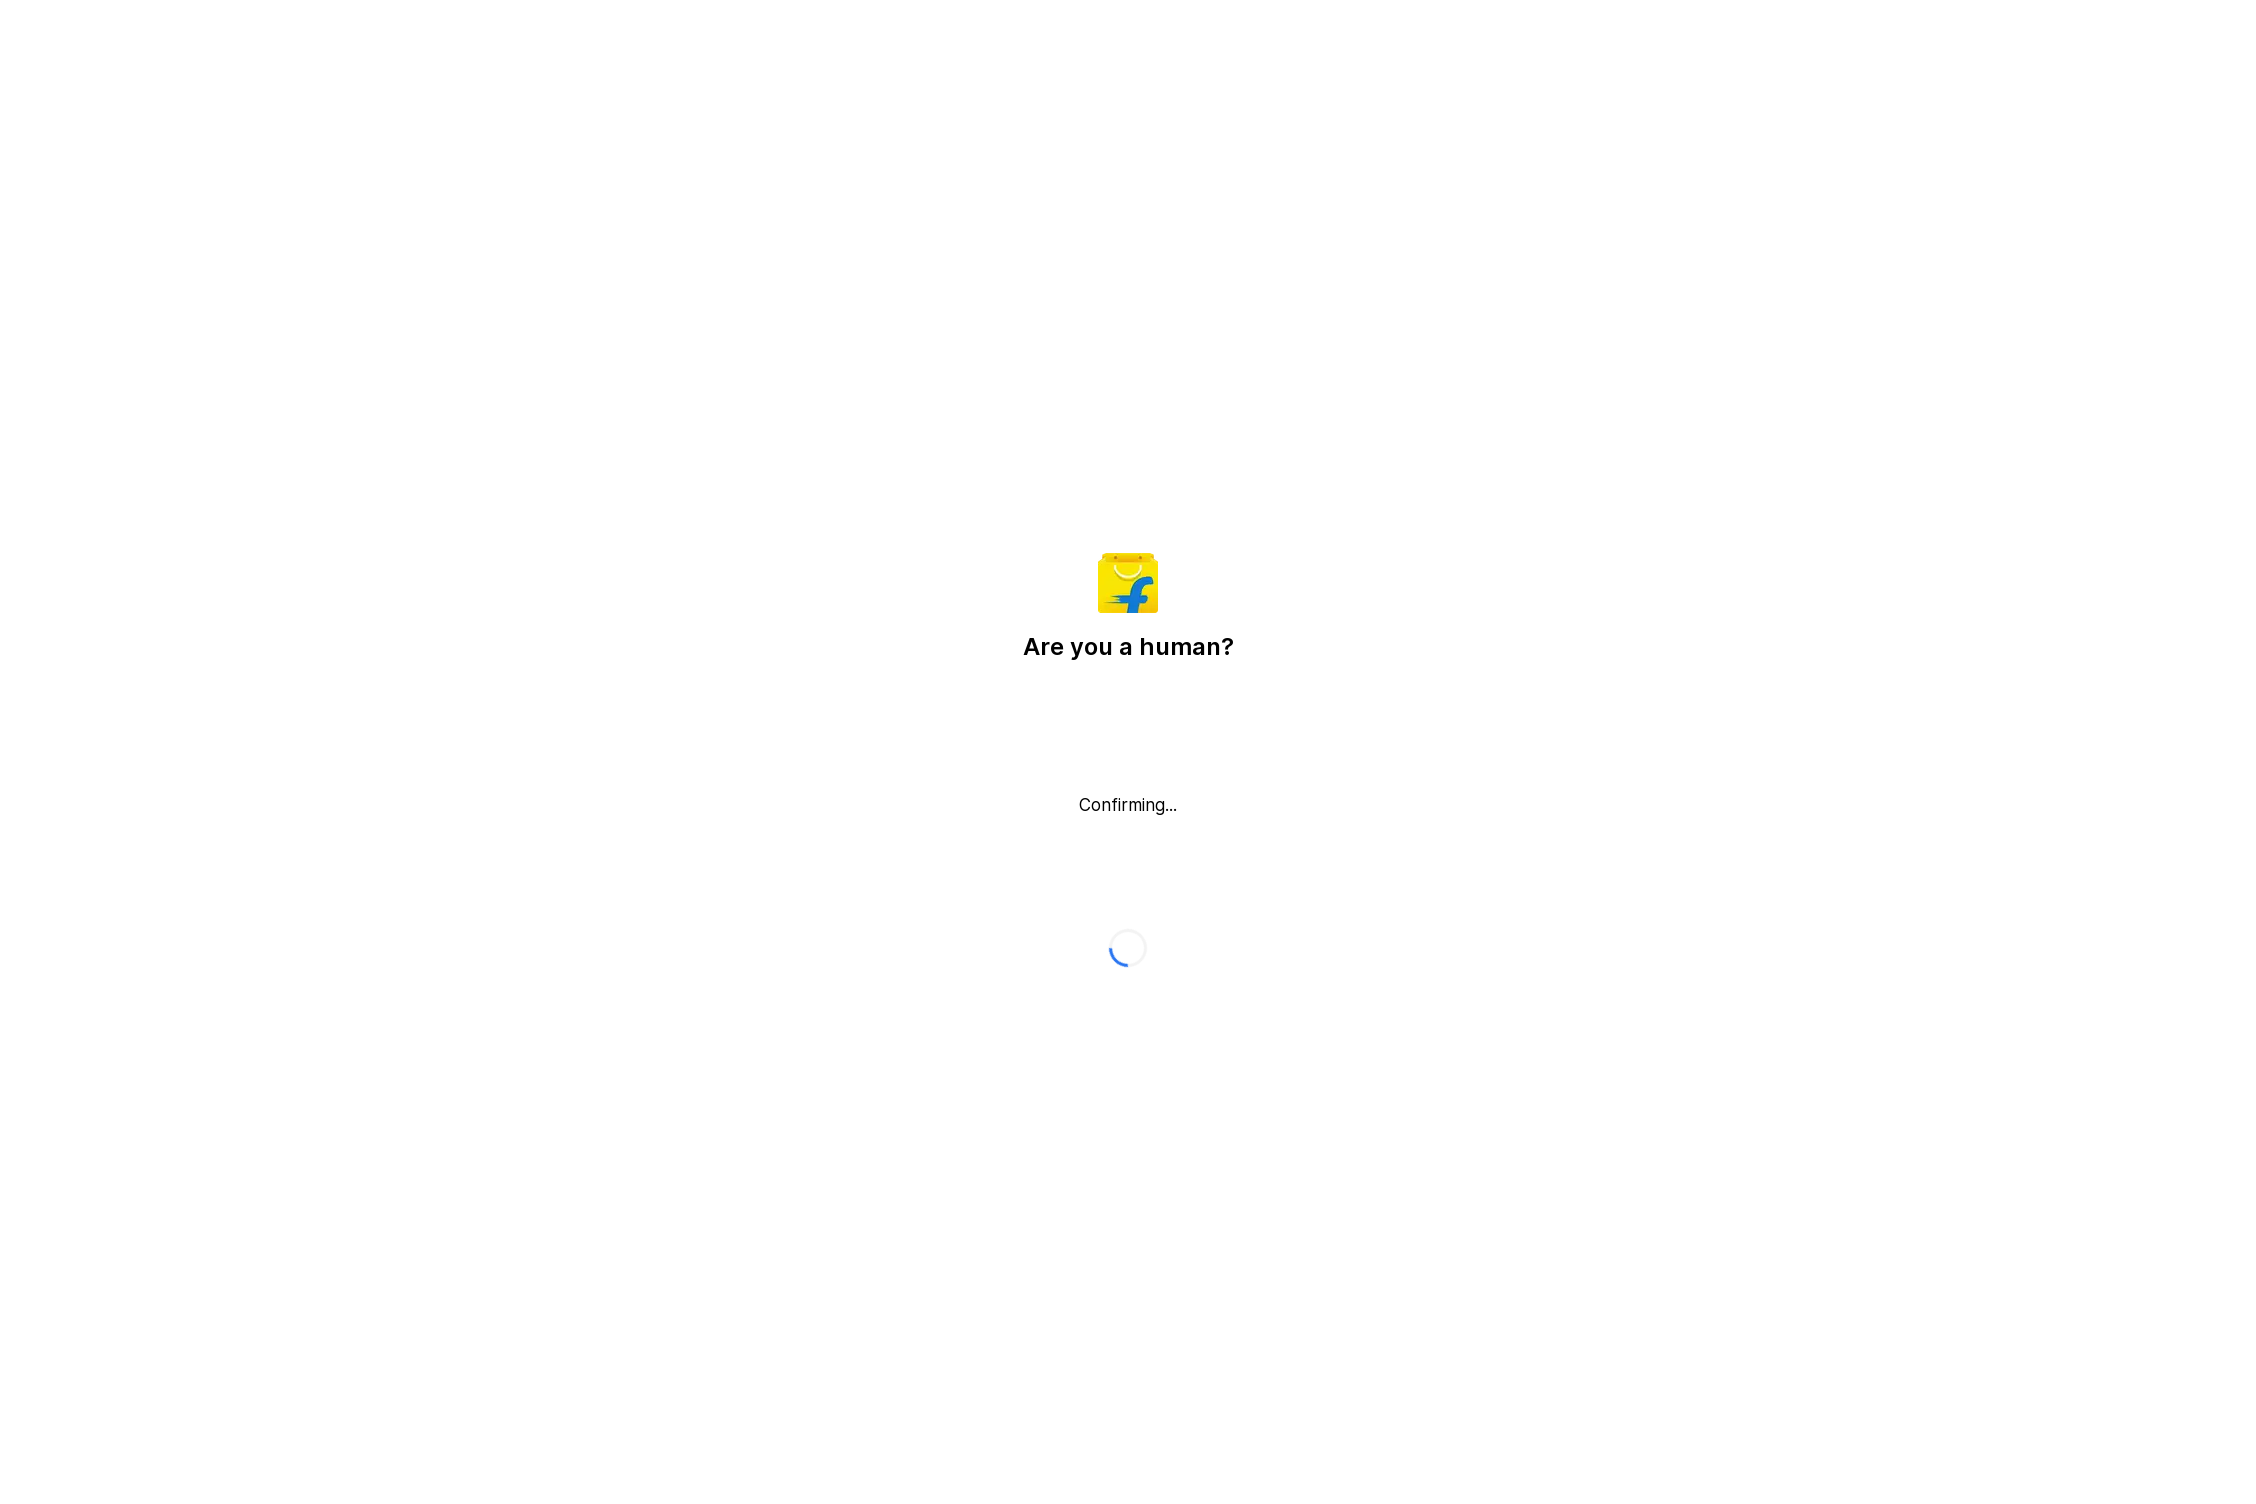

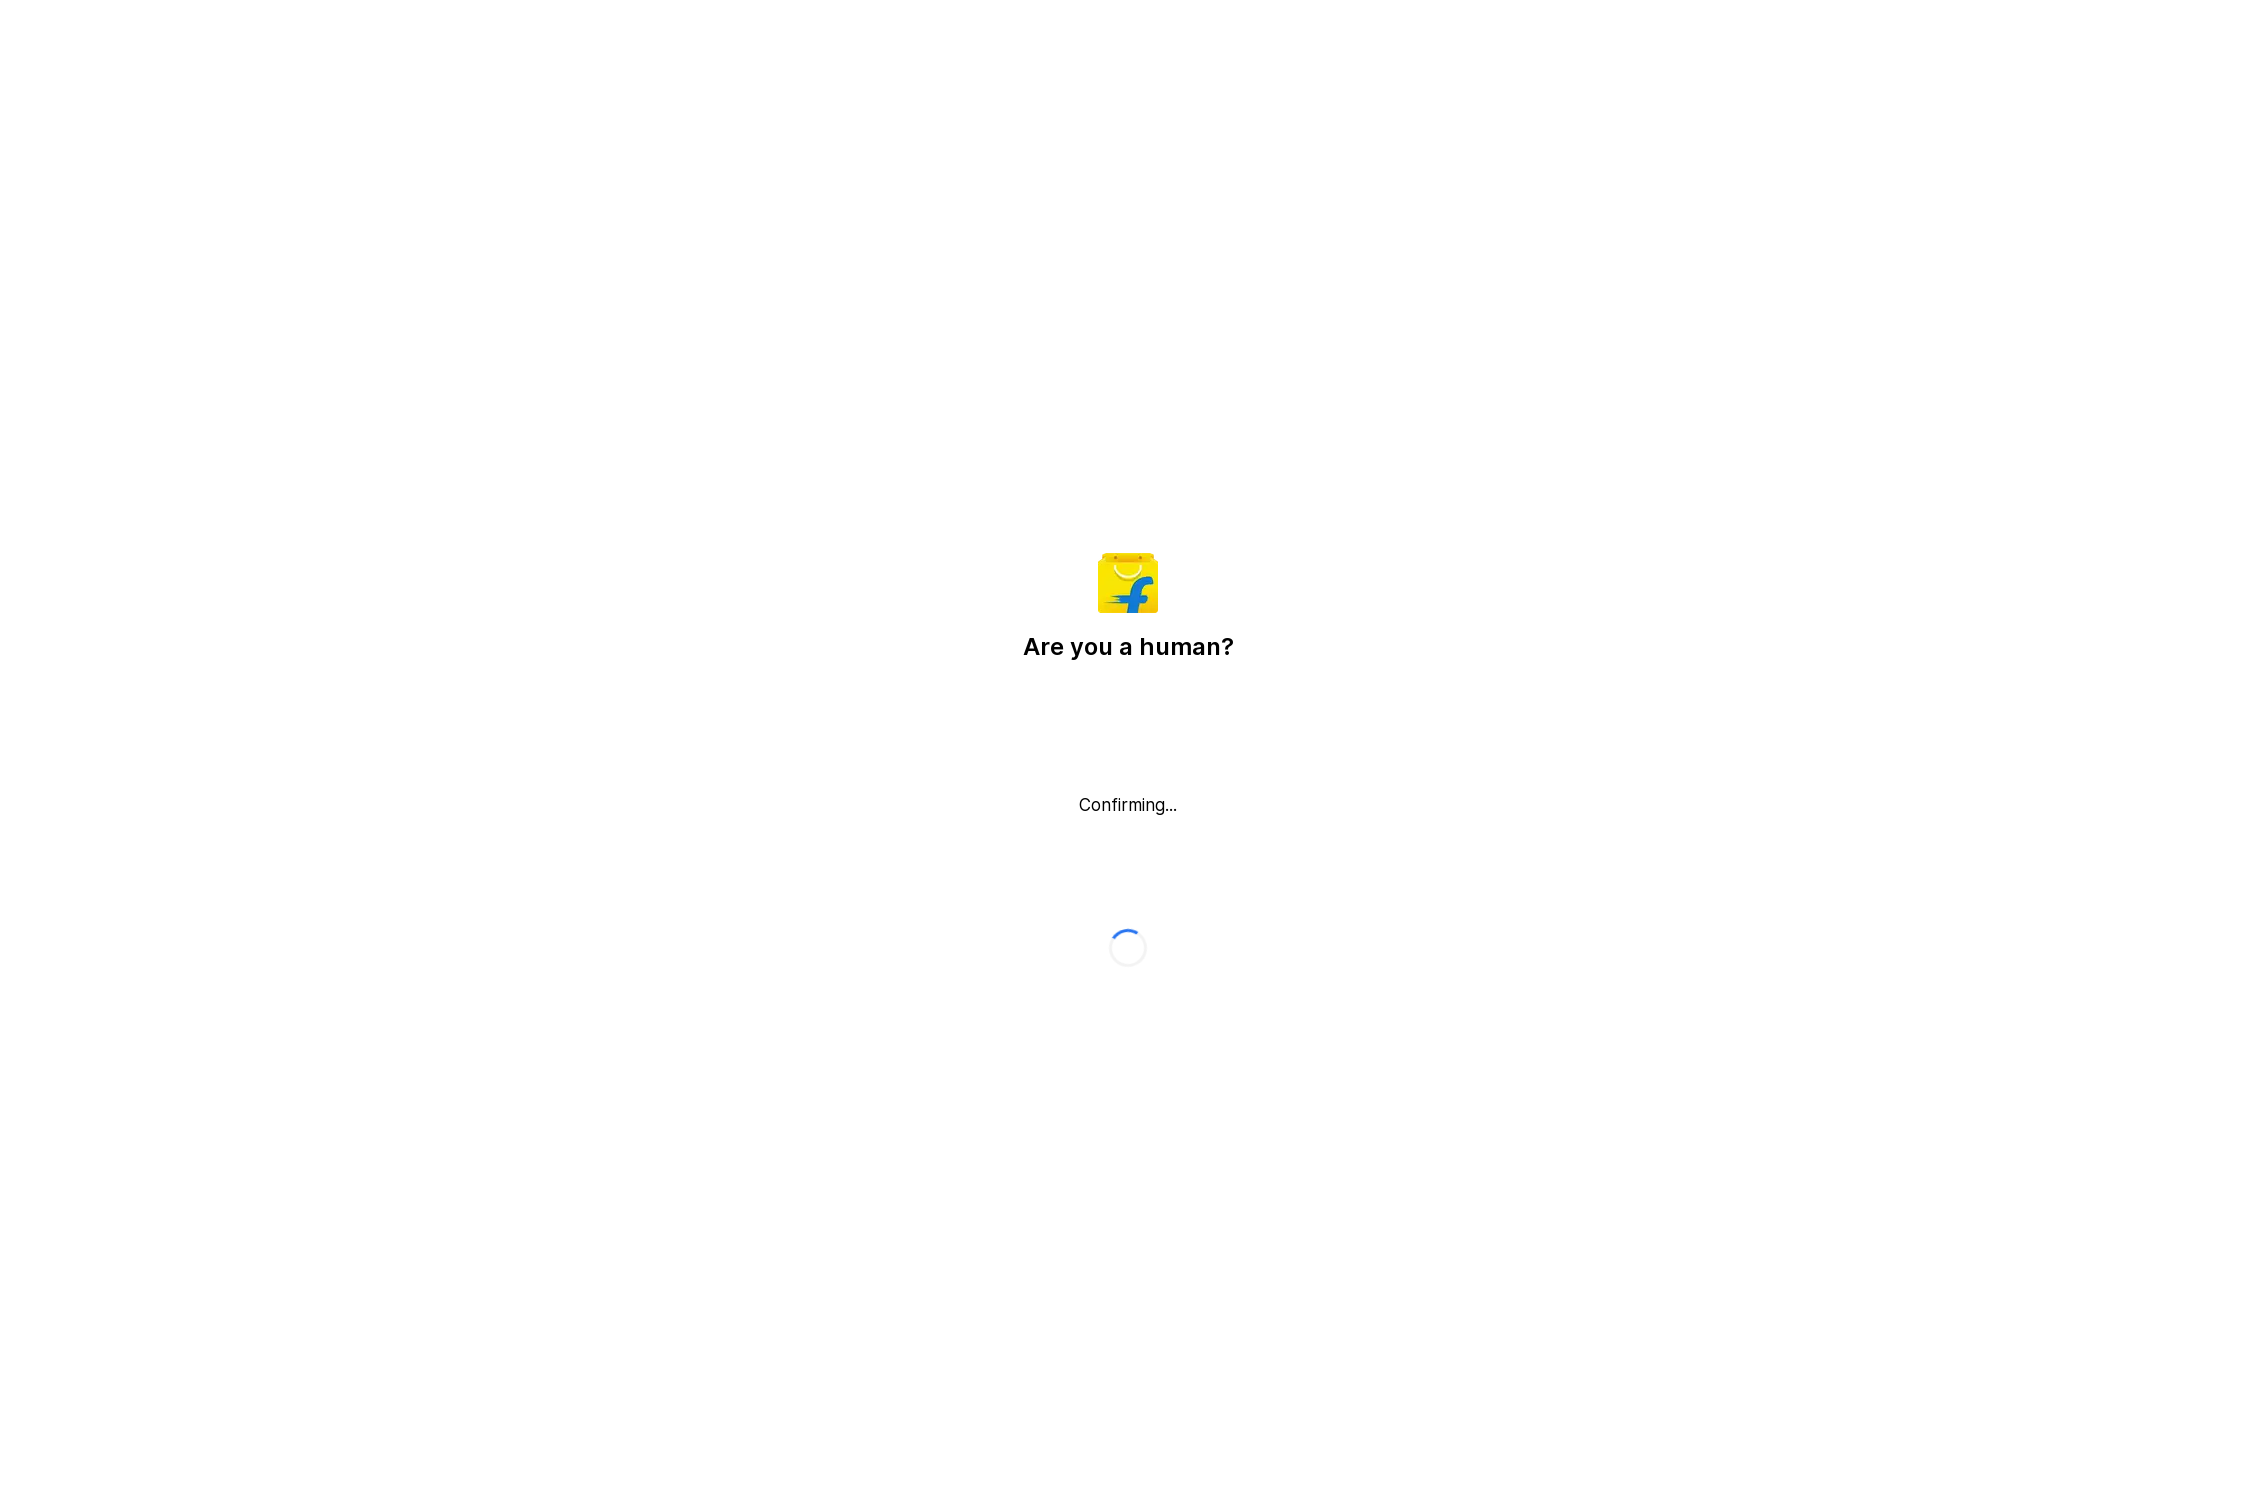